Tests autocomplete by typing "a" and selecting "Fortran" from the list of suggestions

Starting URL: https://jqueryui.com/autocomplete/

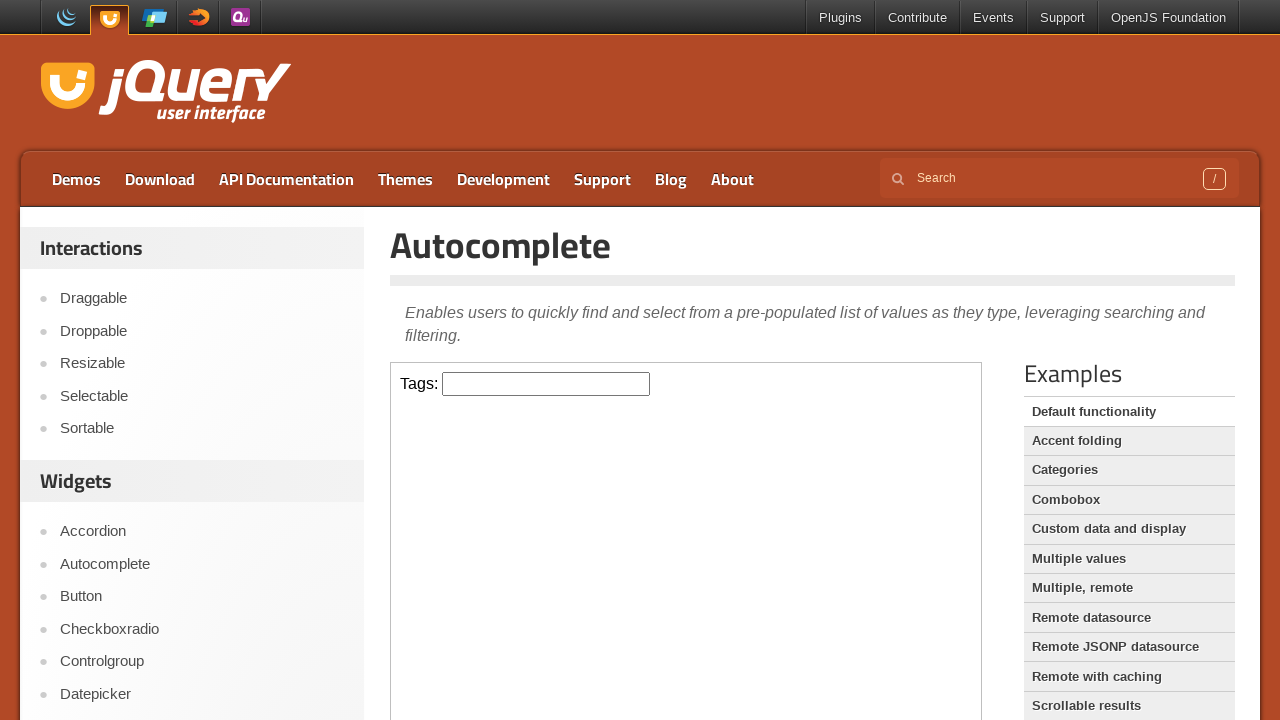

Located iframe containing autocomplete demo
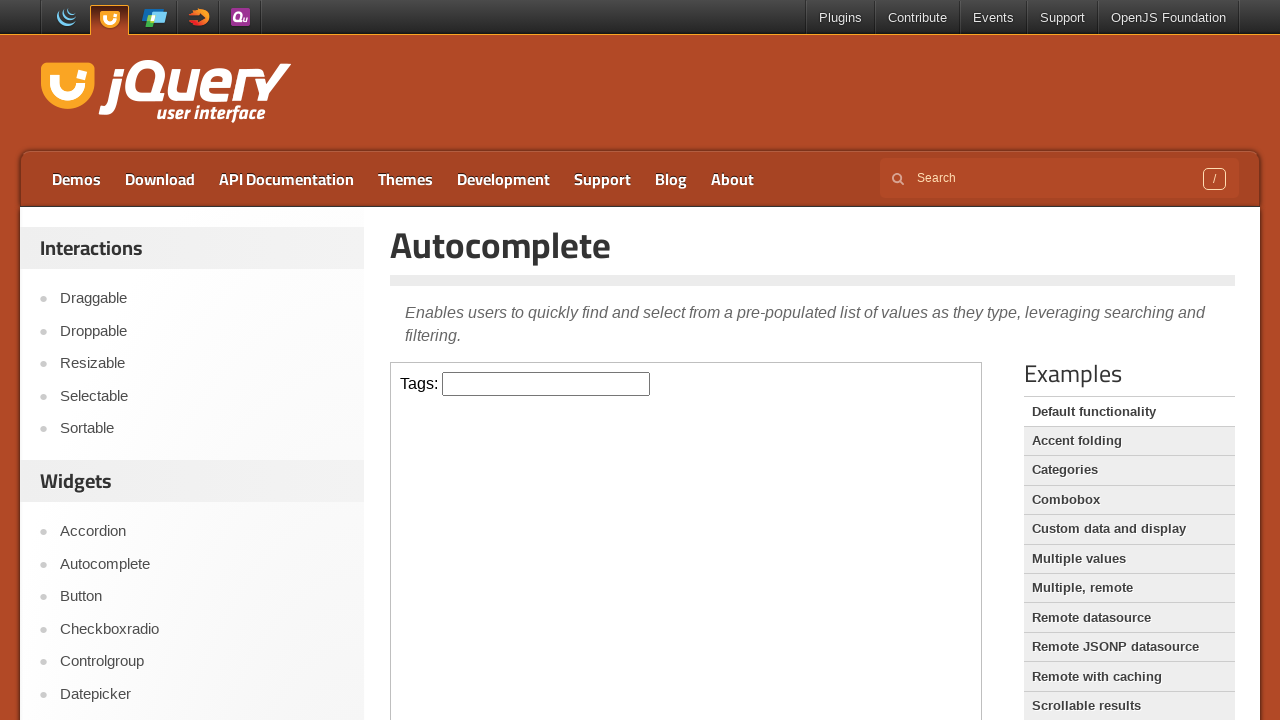

Typed 'a' in autocomplete input field on iframe >> nth=0 >> internal:control=enter-frame >> #tags
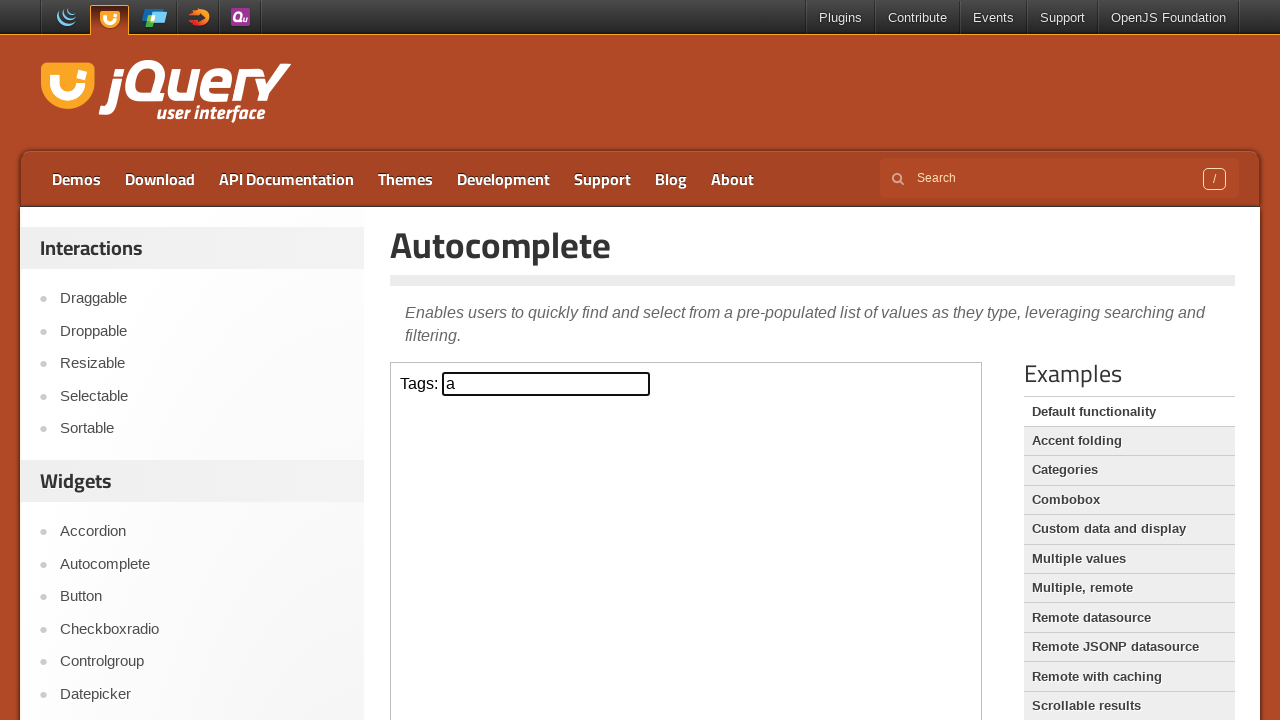

Autocomplete suggestions appeared
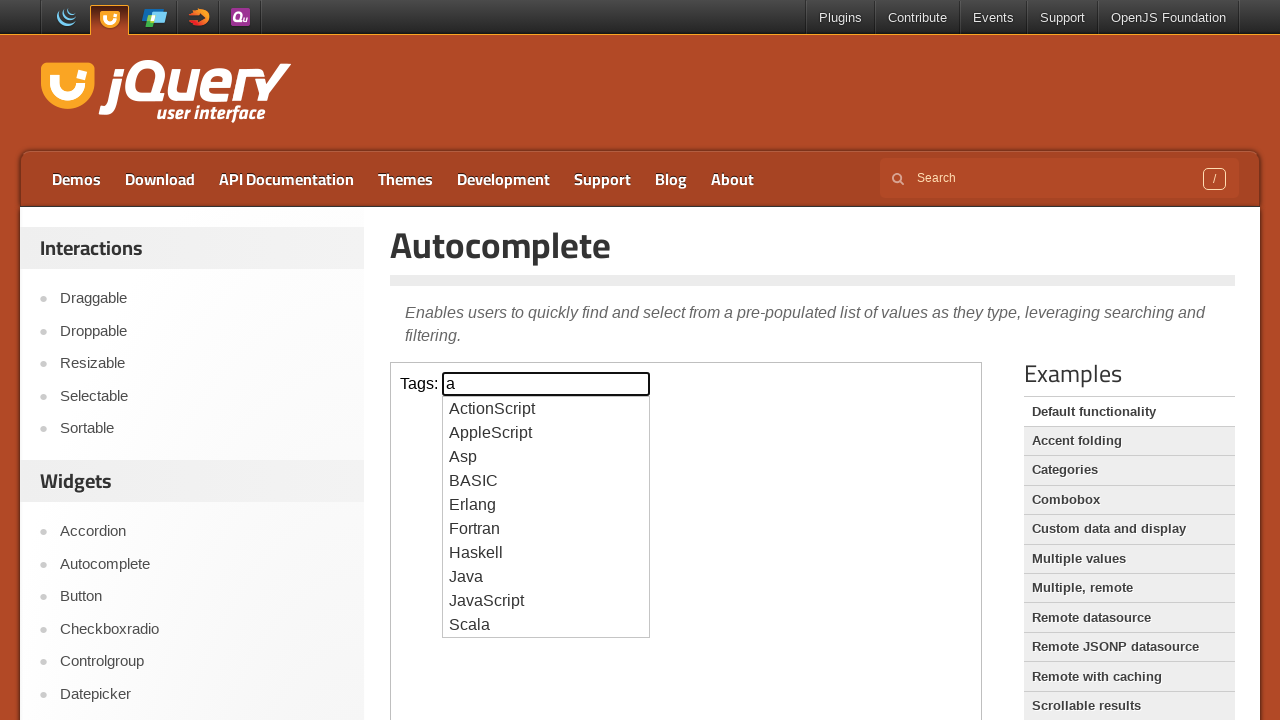

Clicked 'Fortran' from autocomplete suggestions at (546, 529) on iframe >> nth=0 >> internal:control=enter-frame >> .ui-menu-item >> nth=5
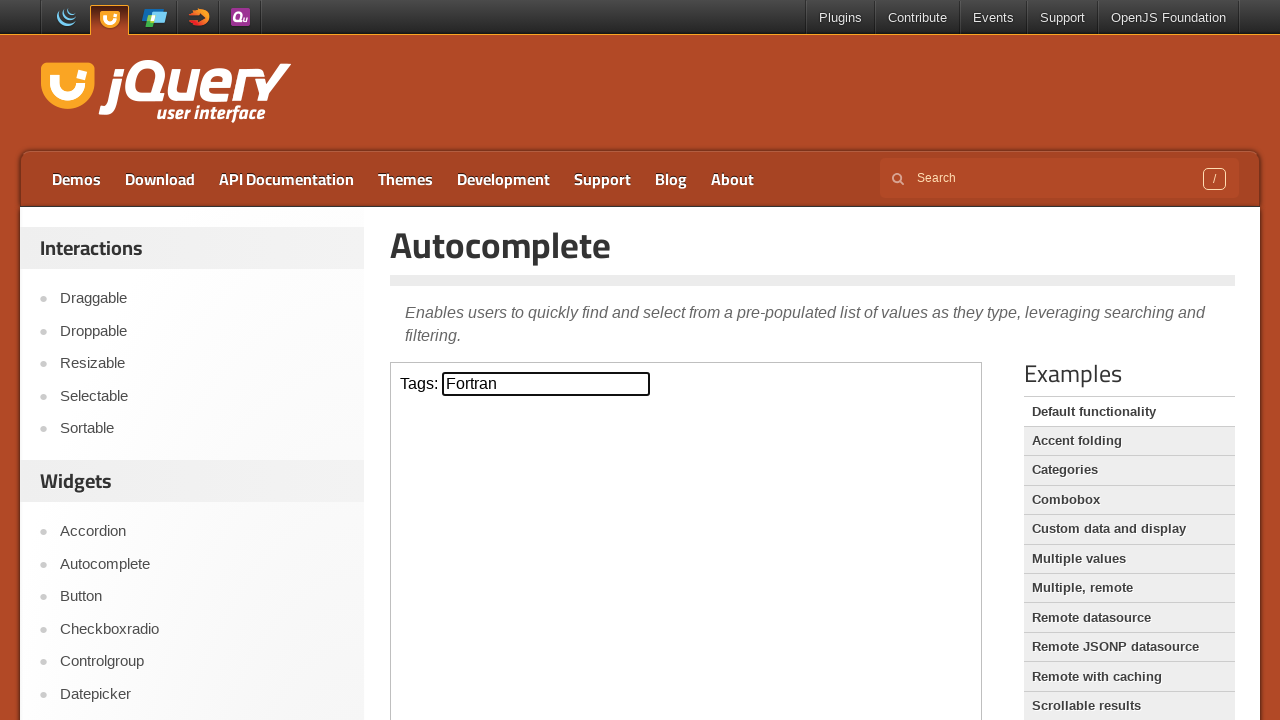

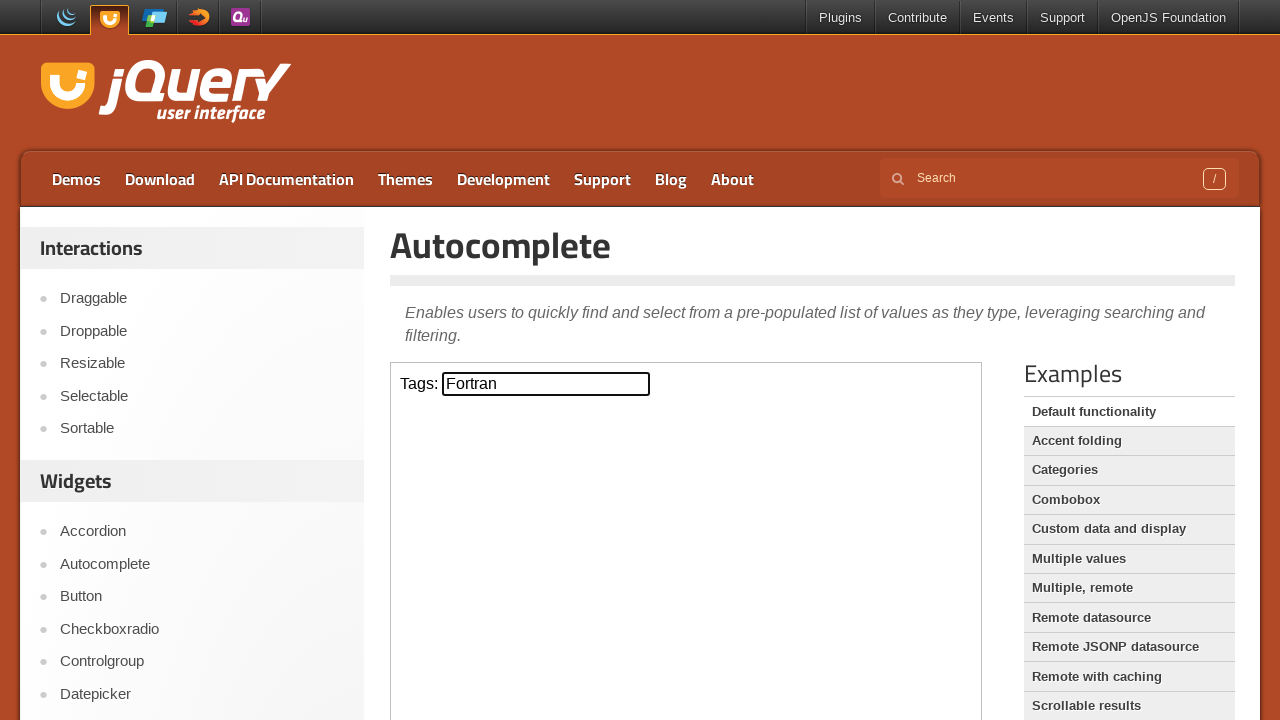